Tests dynamic loading functionality by clicking a start button, waiting for a loading animation to complete, and verifying that the expected "Hello World!" text appears.

Starting URL: http://the-internet.herokuapp.com/dynamic_loading/1

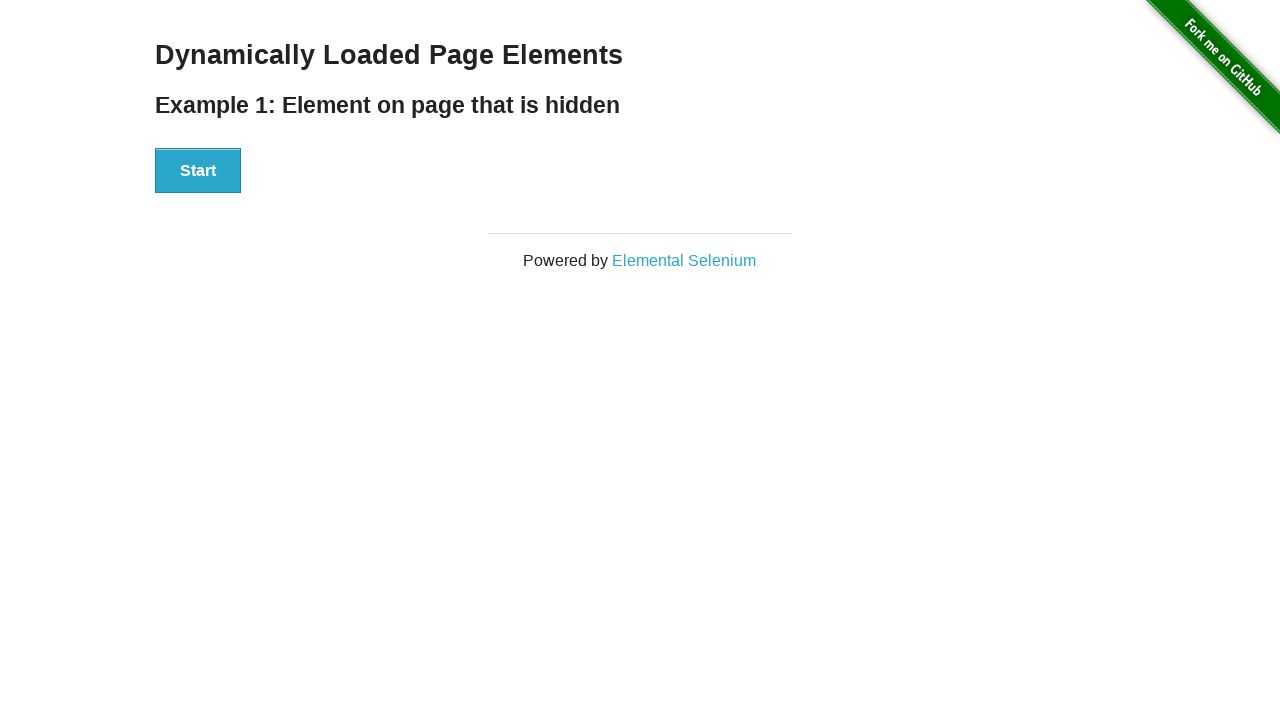

Clicked the start button to trigger dynamic loading at (198, 171) on #start button
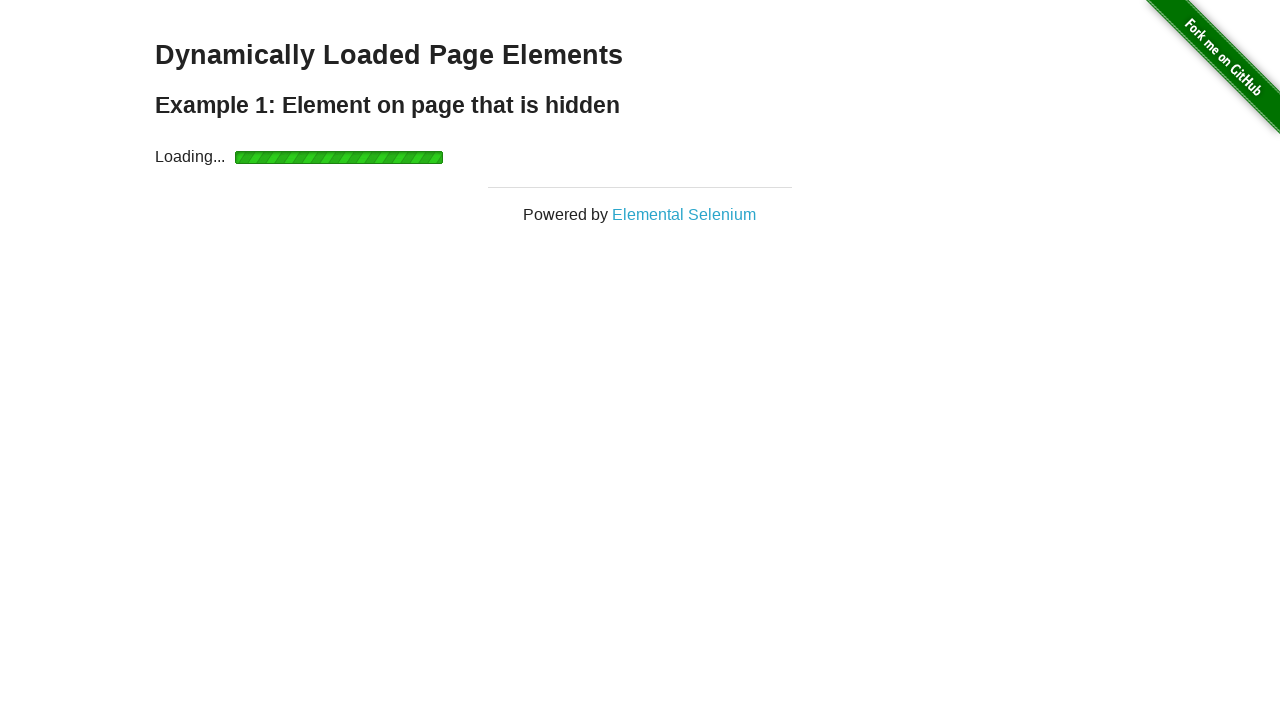

Waited for loading animation to complete and finish element to become visible
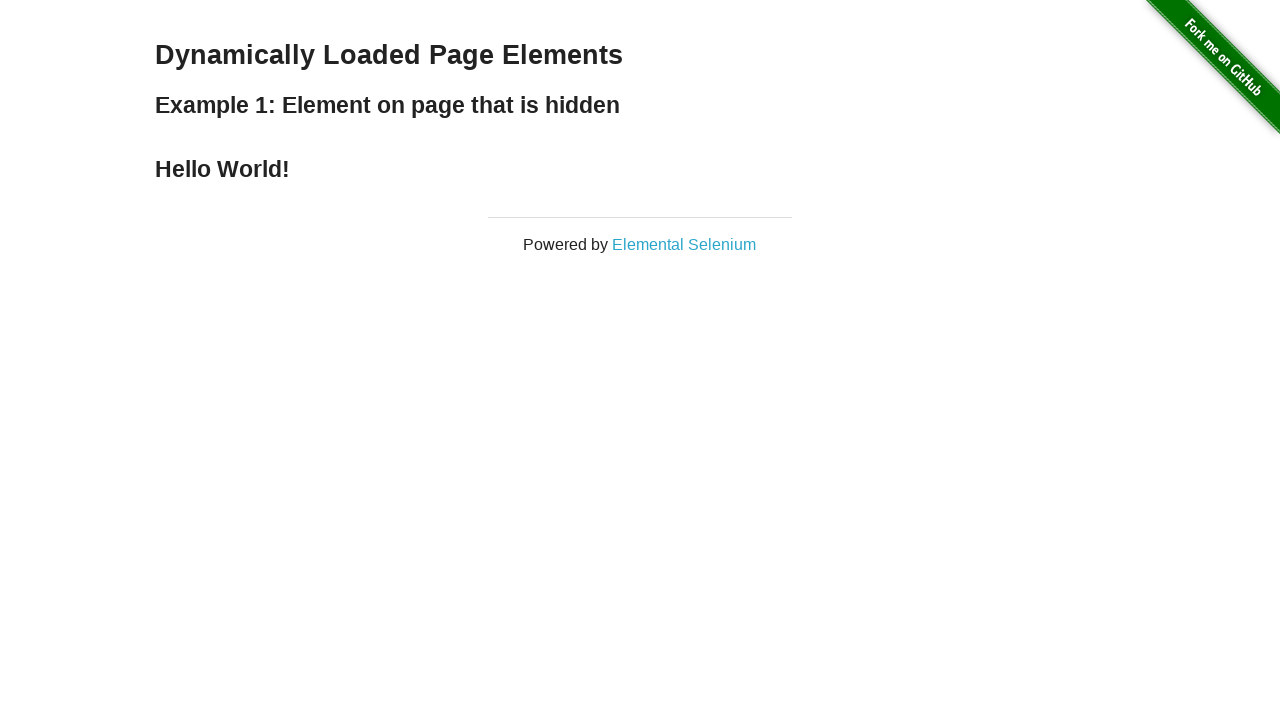

Retrieved finish text content
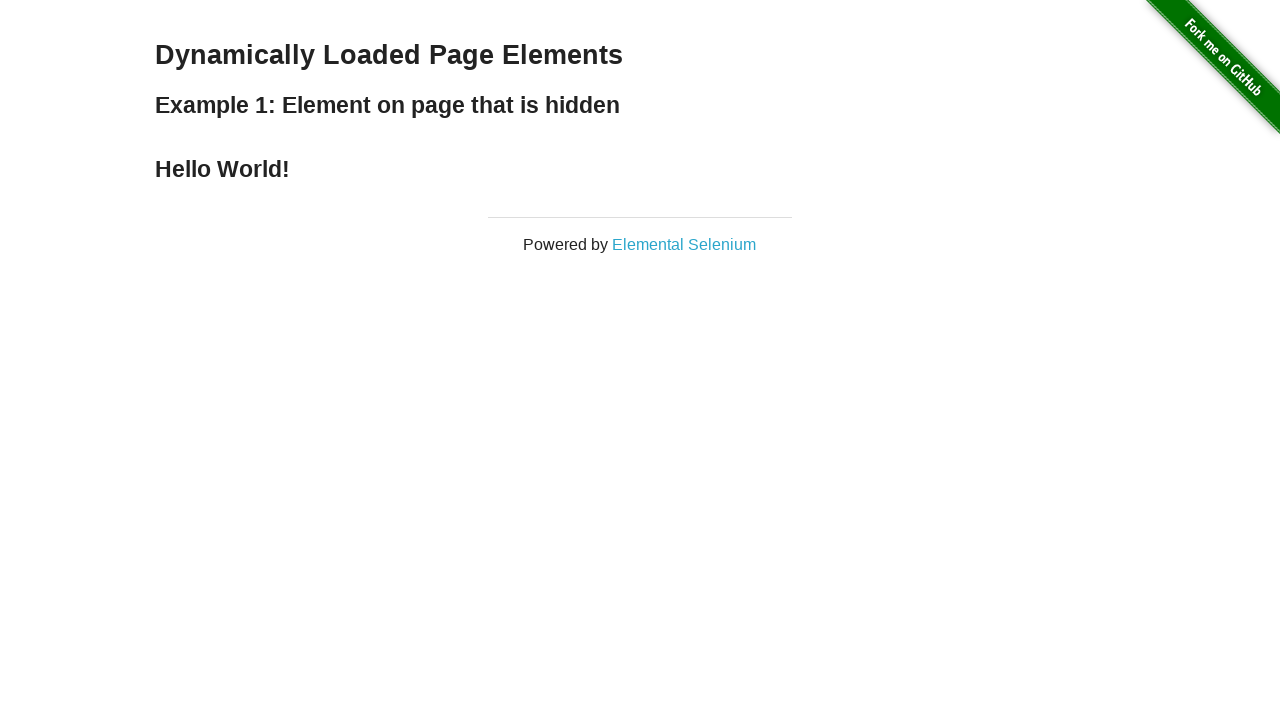

Verified that finish text is 'Hello World!'
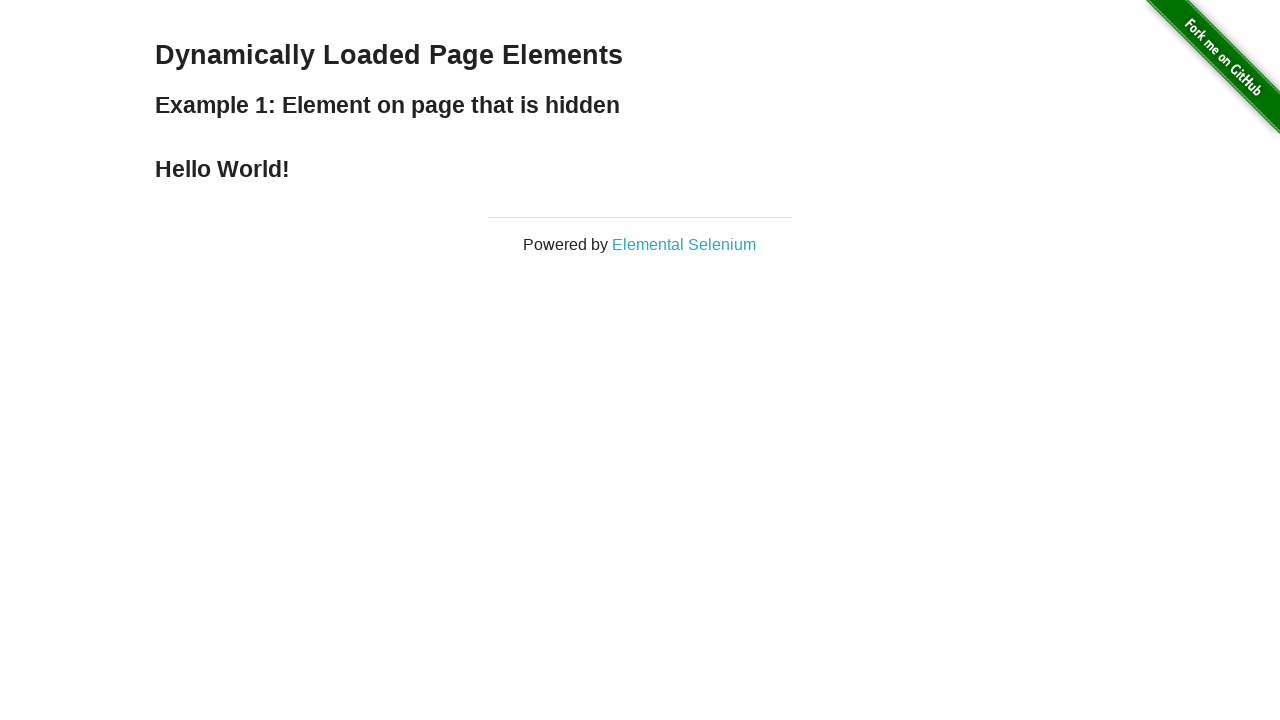

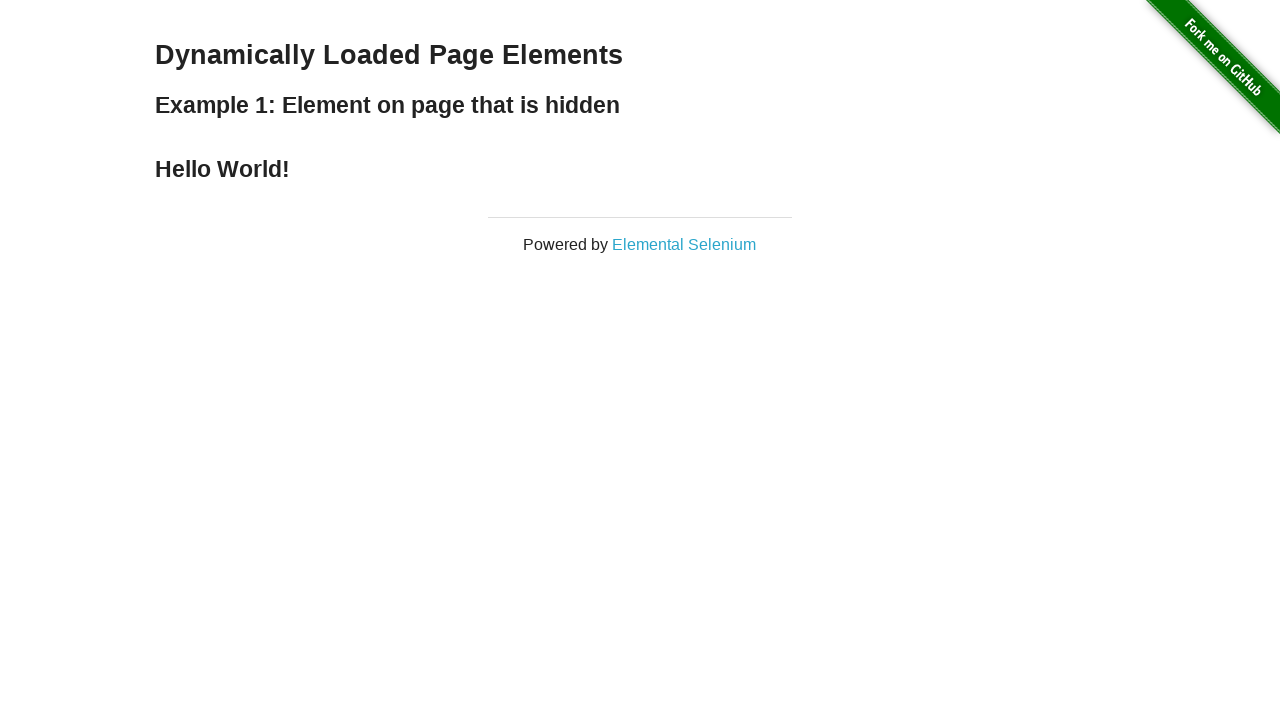